Tests the multiplication functionality of an online calculator by entering two numbers and clicking the multiply button

Starting URL: https://antoniotrindade.com.br/treinoautomacao/desafiosoma.html

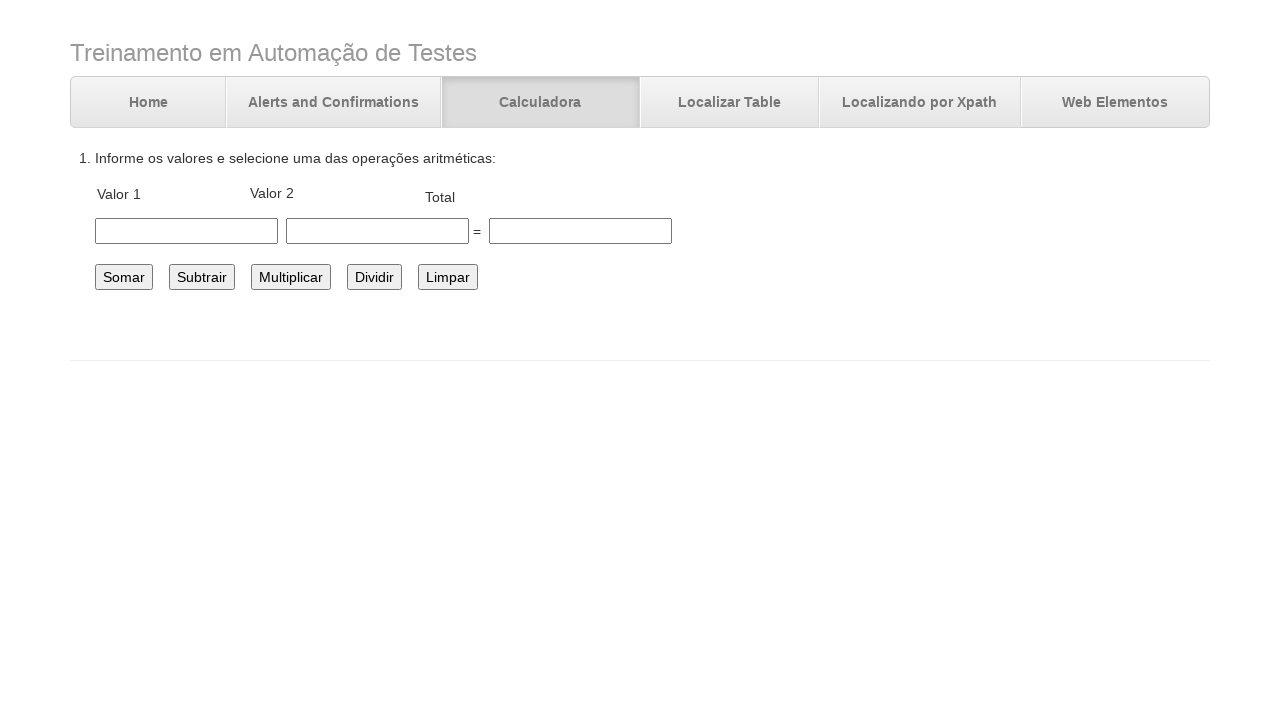

Filled first number field with 60.0 on #number1
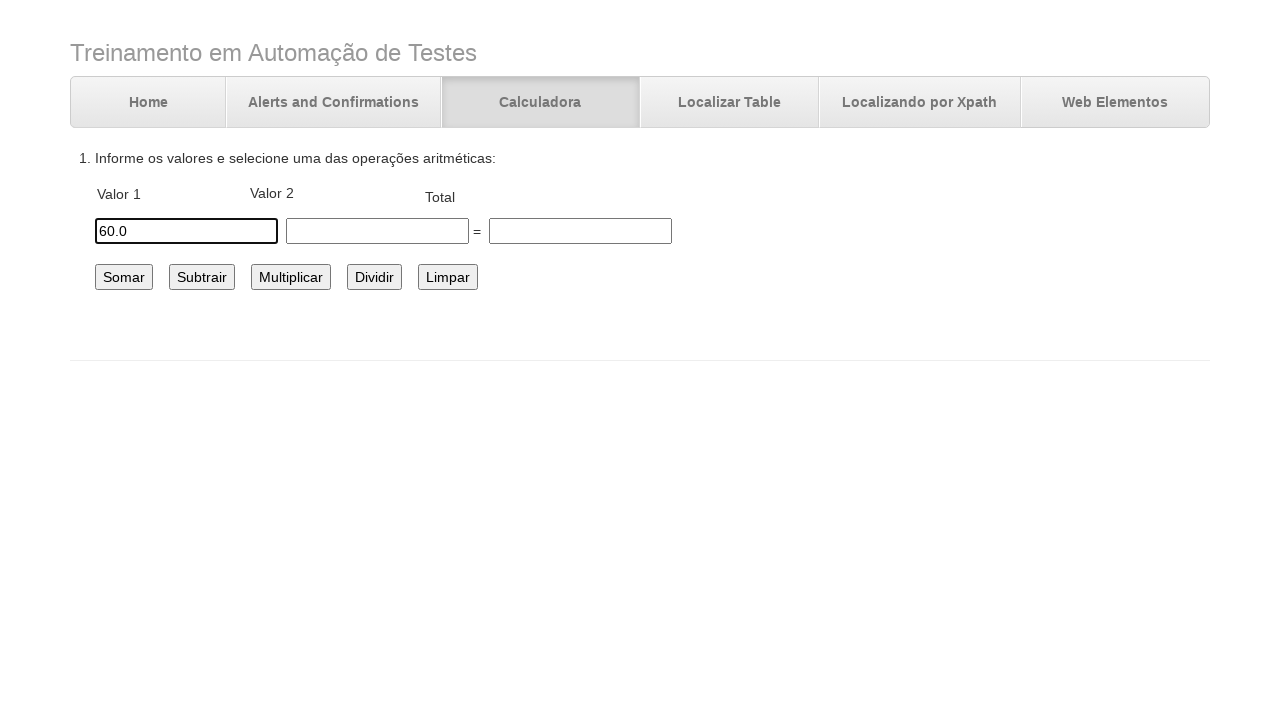

Filled second number field with 3.5 on #number2
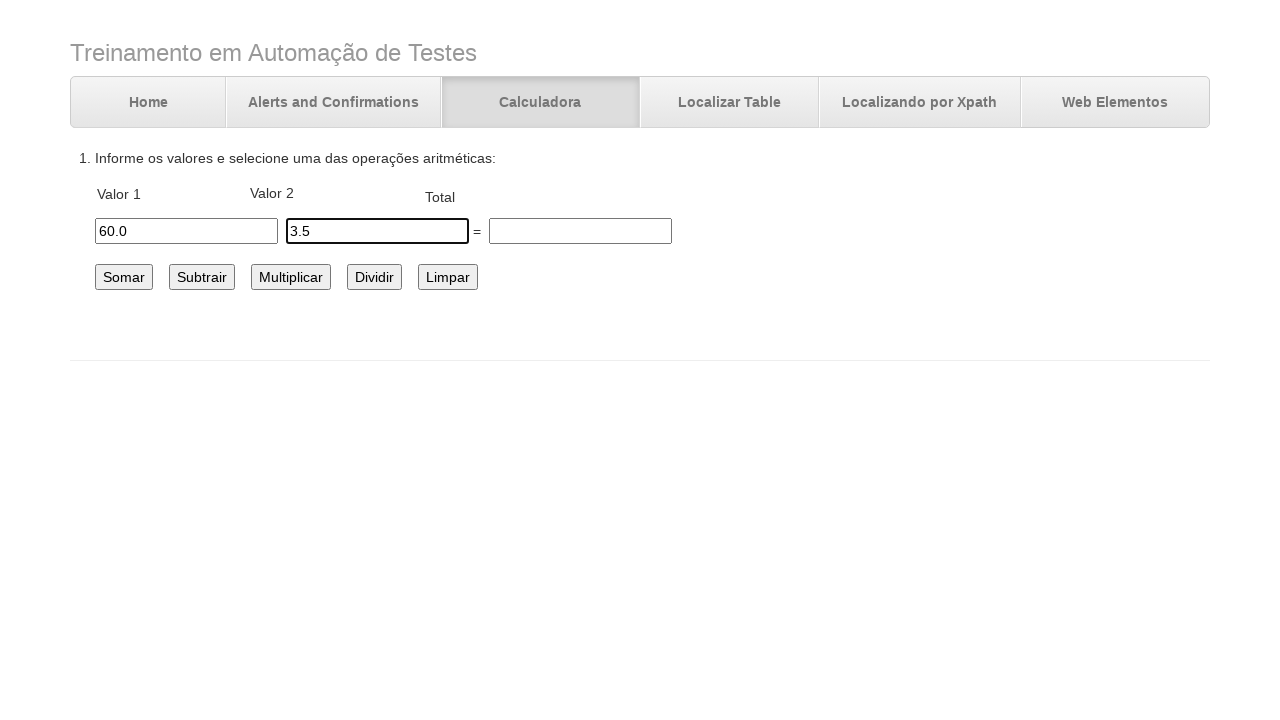

Clicked the multiply button at (291, 277) on #multiplicar
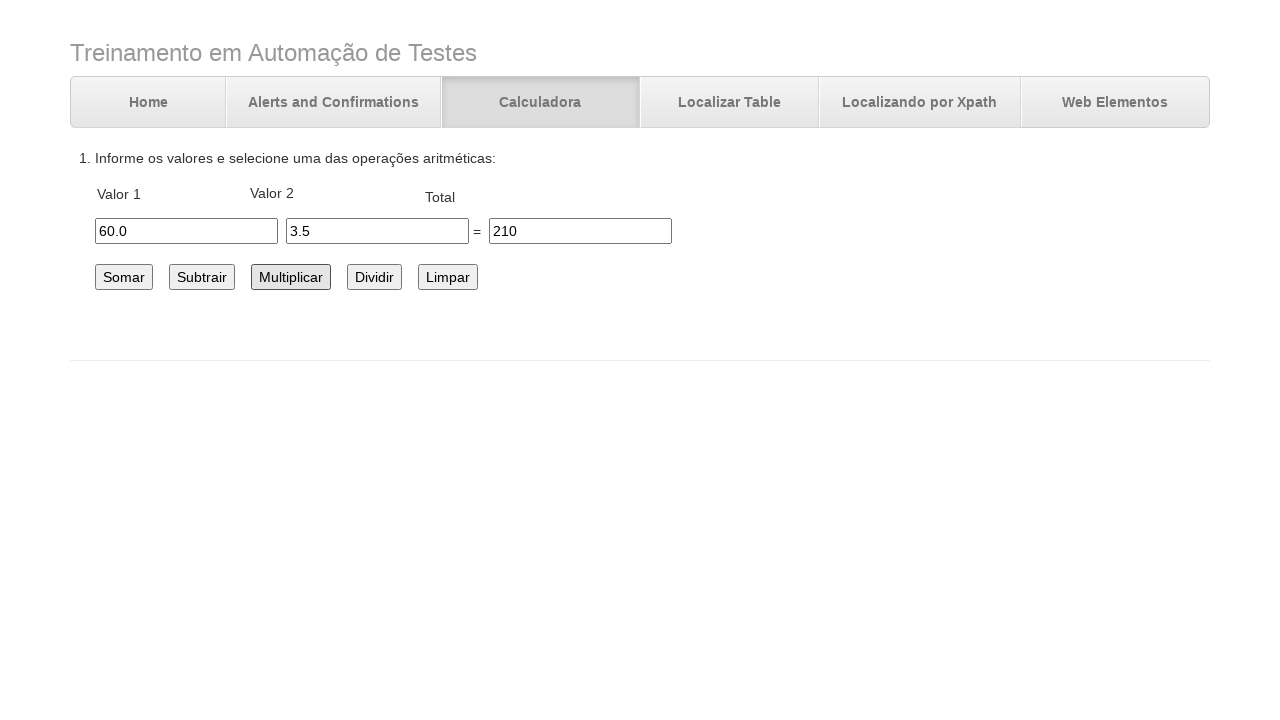

Result calculated and total field appeared
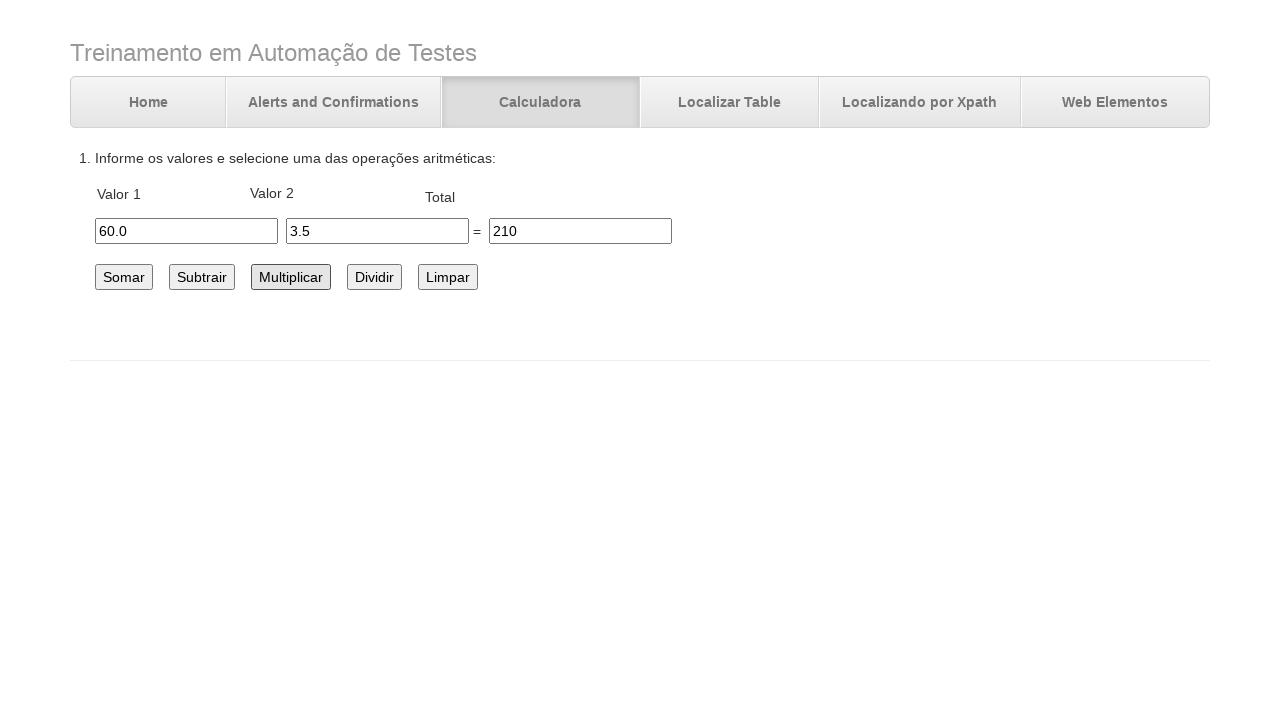

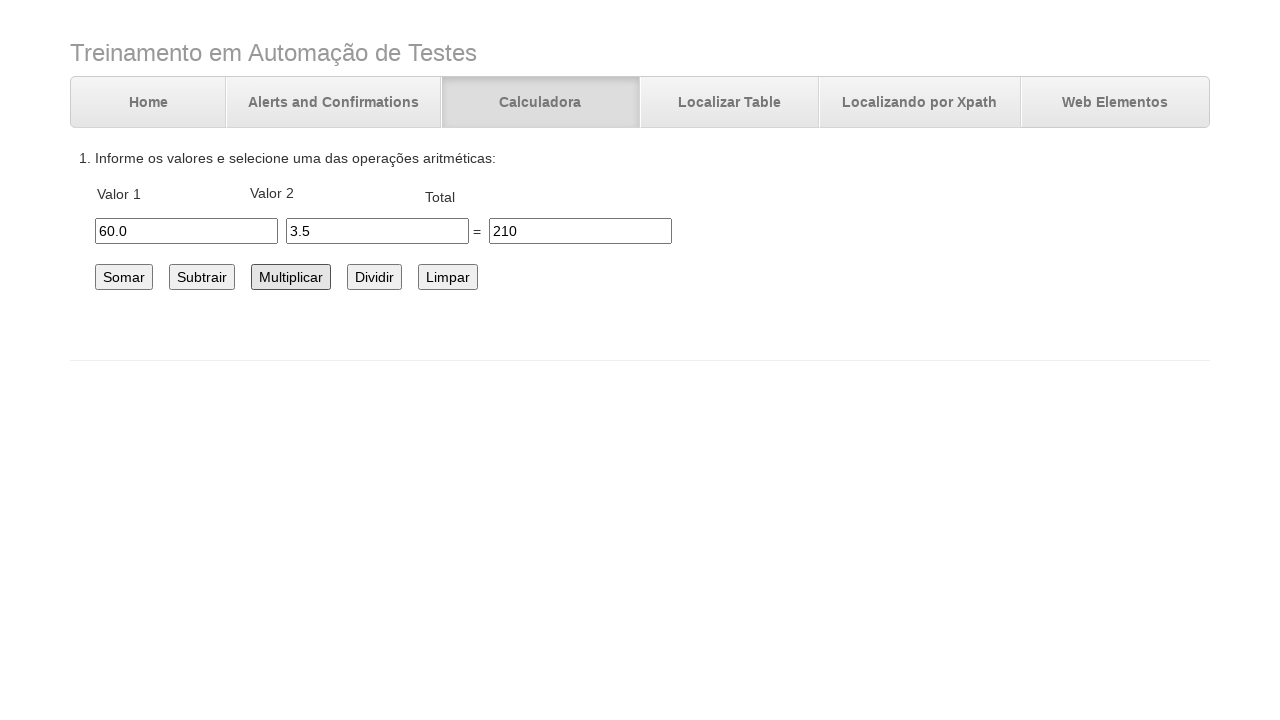